Clicks on the letter B link to filter programming languages starting with B

Starting URL: https://www.99-bottles-of-beer.net/abc.html

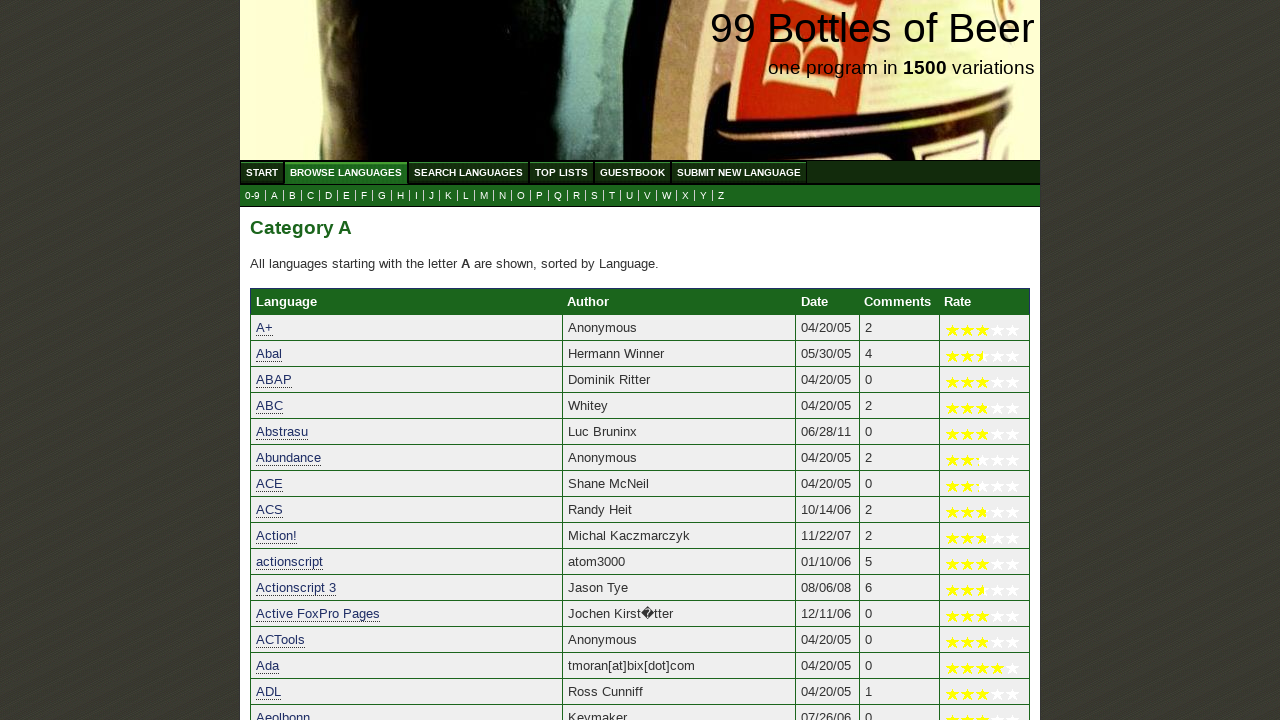

Clicked on the letter B link to filter programming languages starting with B at (292, 196) on a[href='b.html']
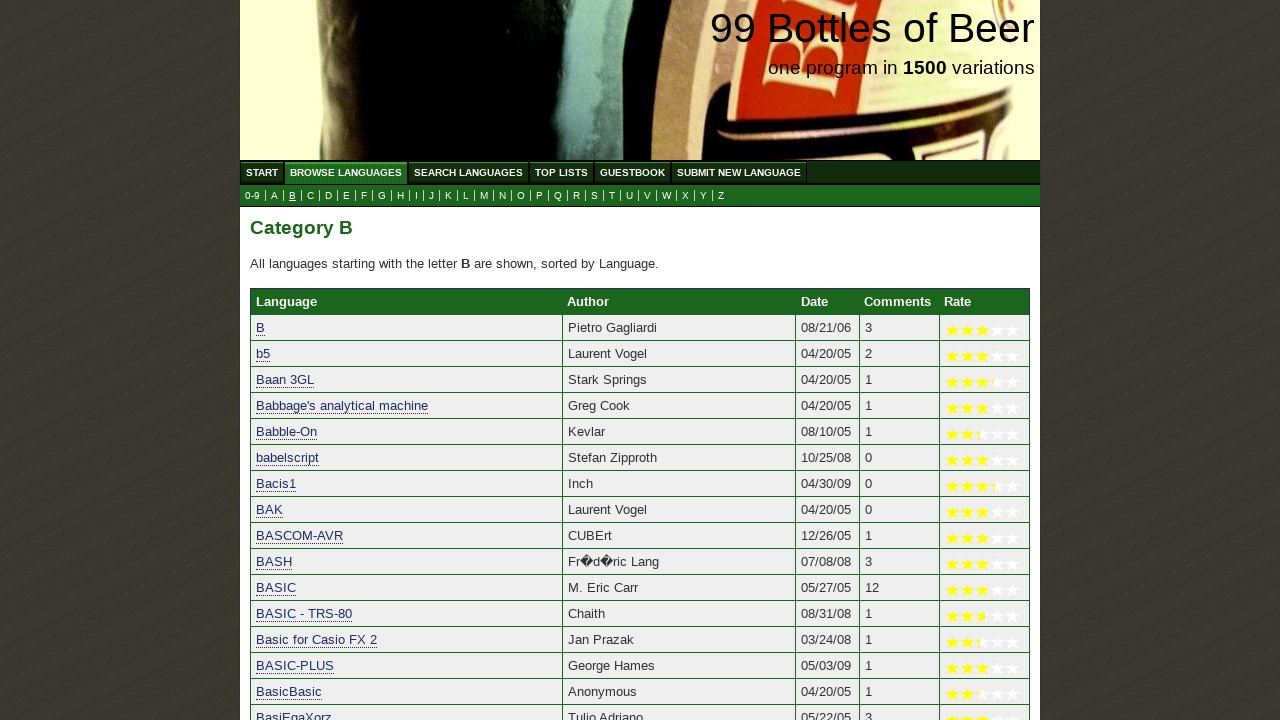

Programming languages starting with B have loaded
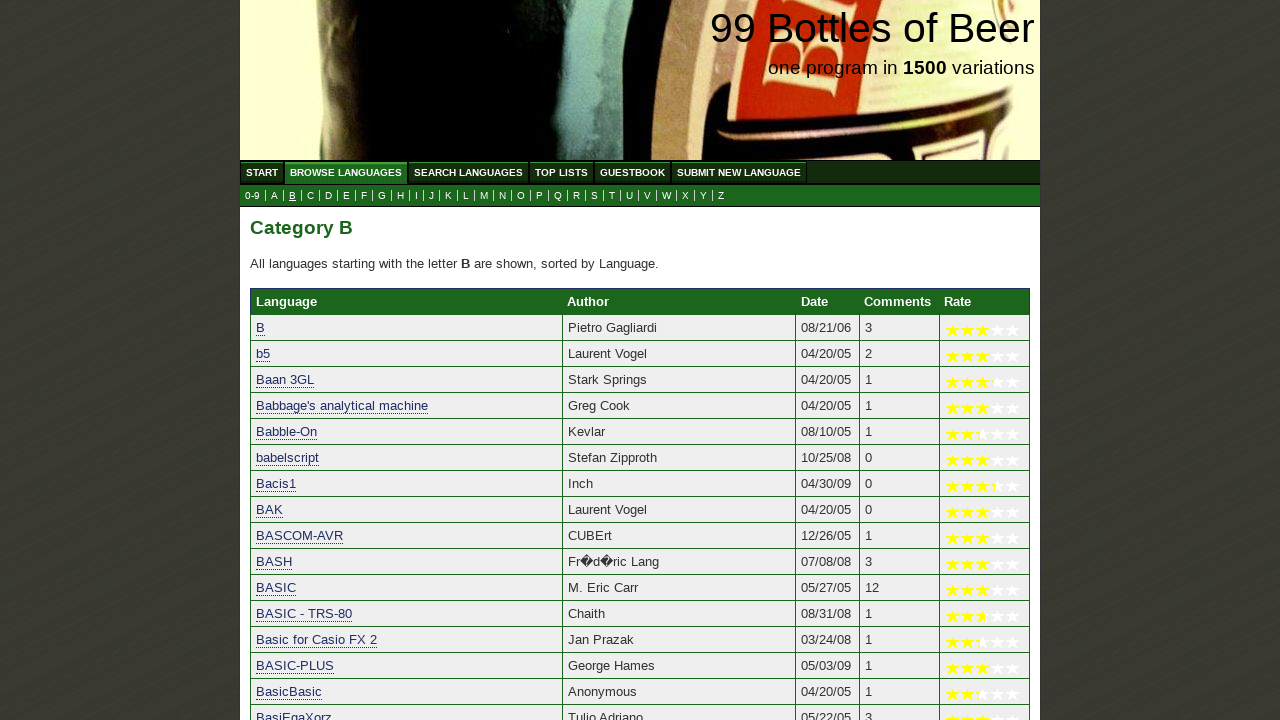

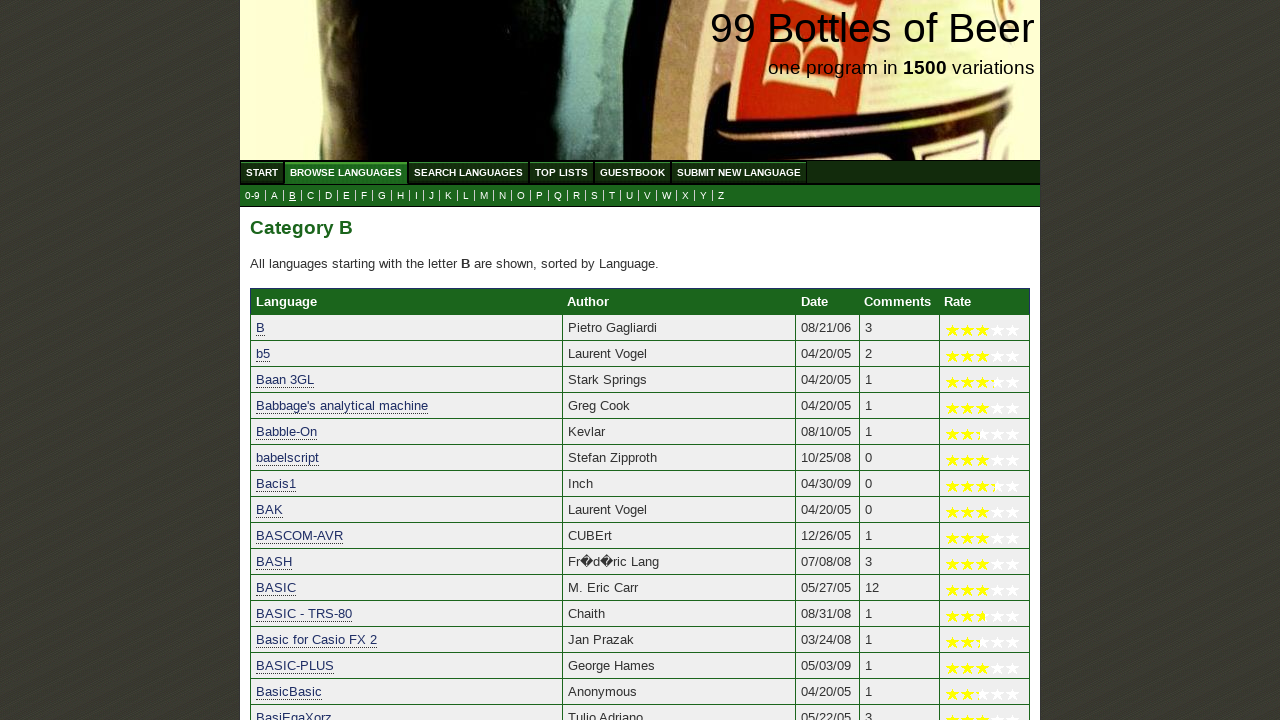